Tests window handling by opening a new window, switching to it to verify content, then switching back to the parent window to verify its content

Starting URL: https://the-internet.herokuapp.com

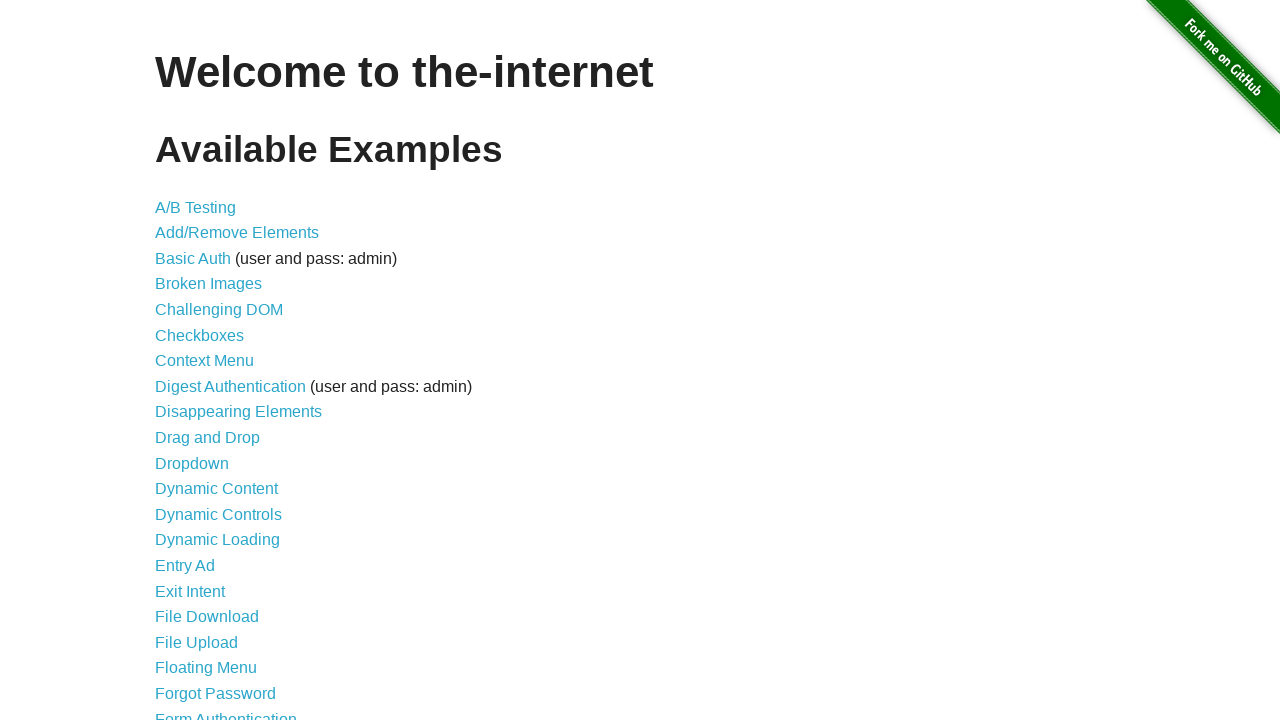

Clicked on Multiple Windows link at (218, 369) on xpath=//a[.='Multiple Windows']
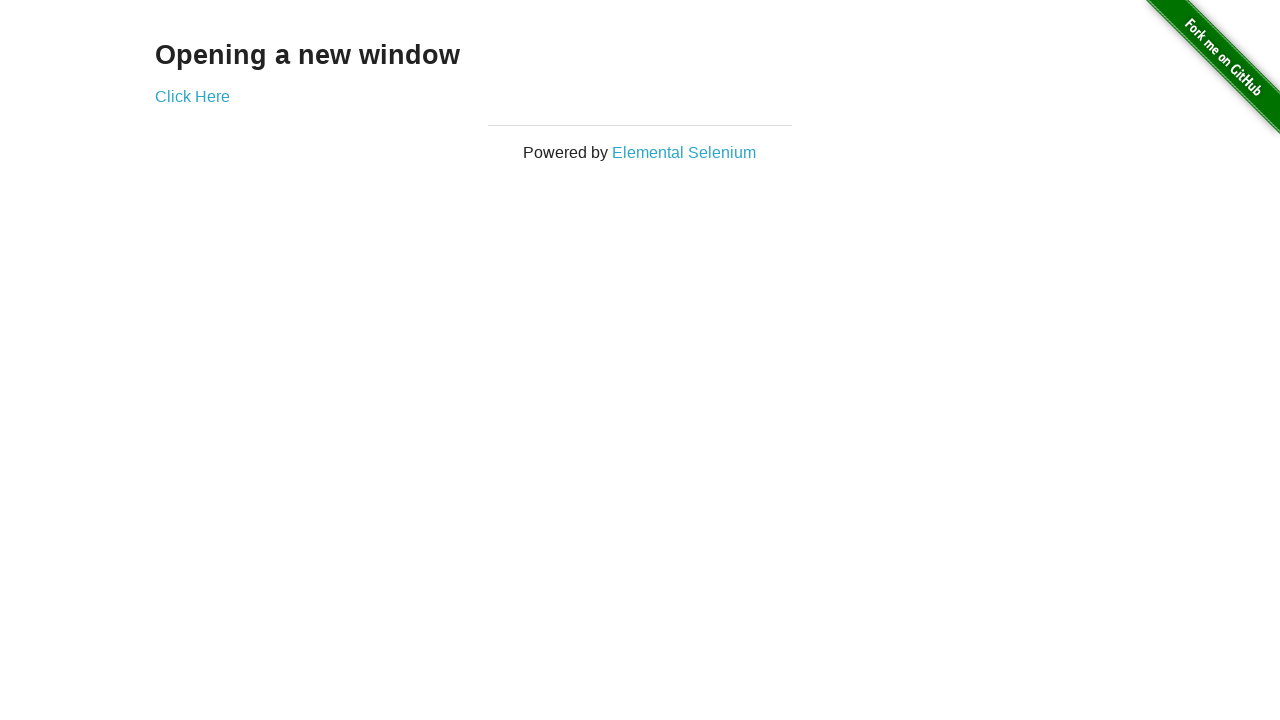

Opened new window by clicking link at (192, 96) on a[href='/windows/new']
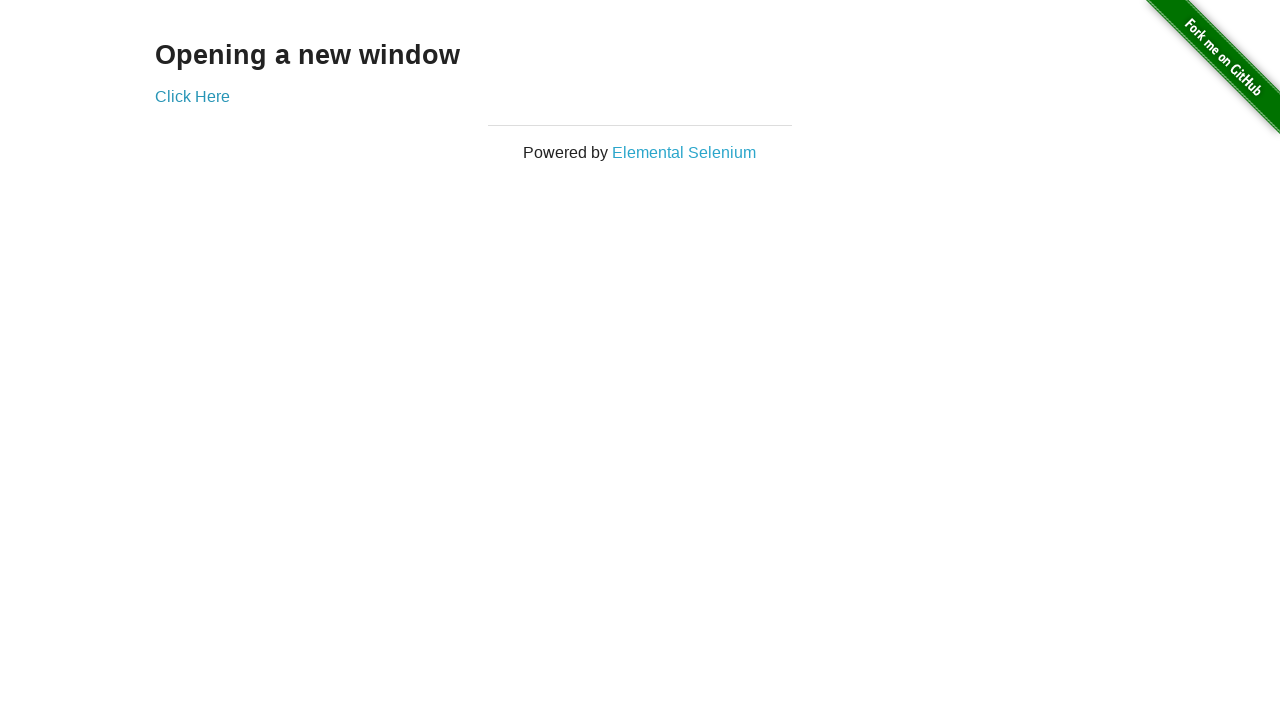

Retrieved text content from new window
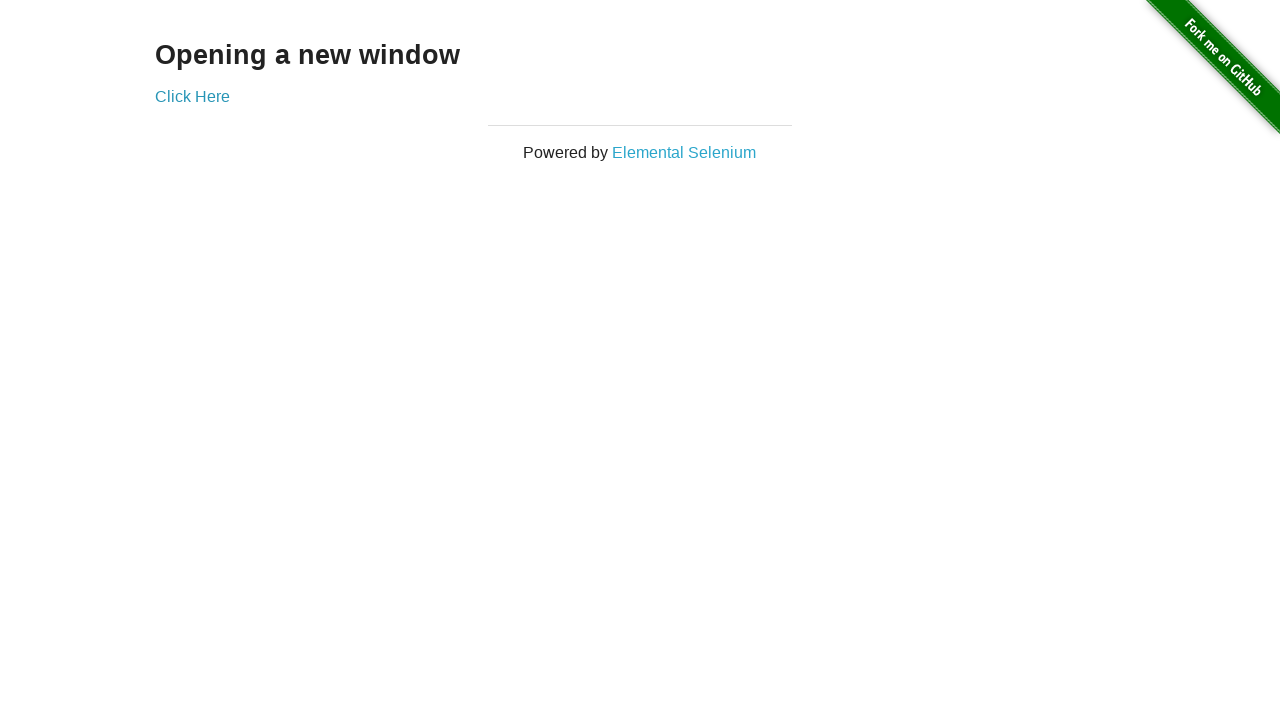

Verified new window contains 'New Window' text
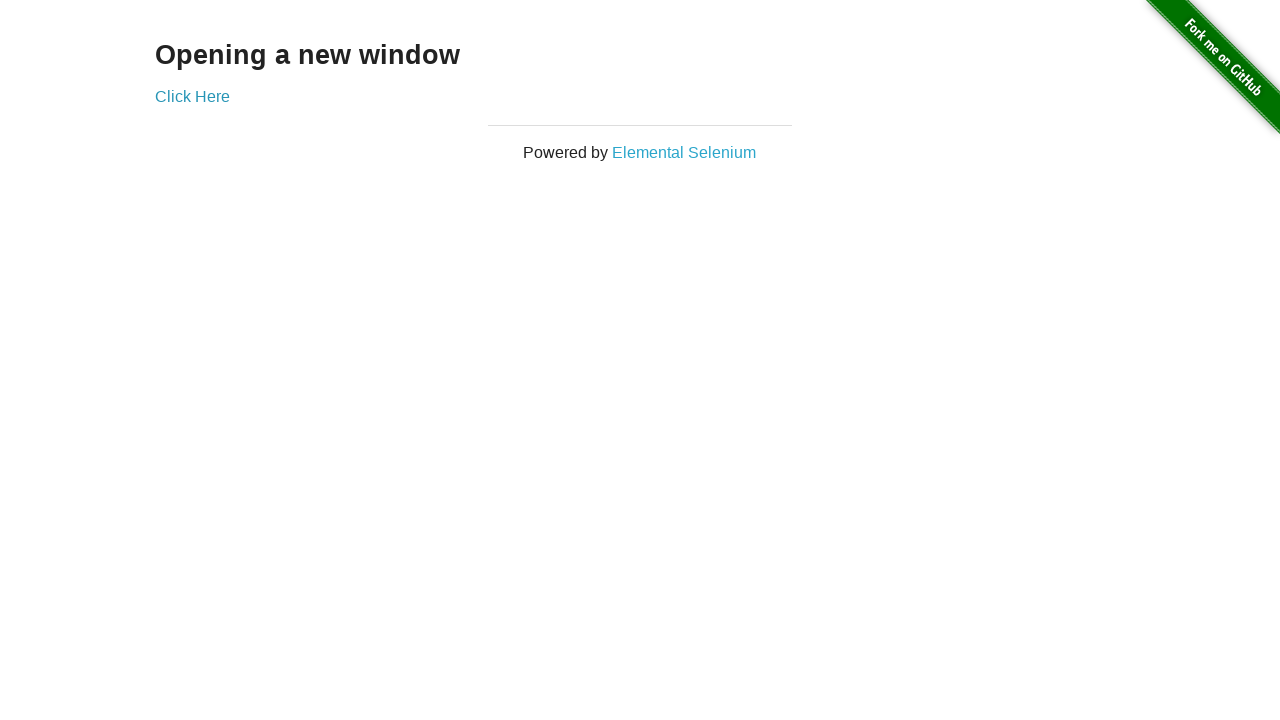

Retrieved text content from parent window
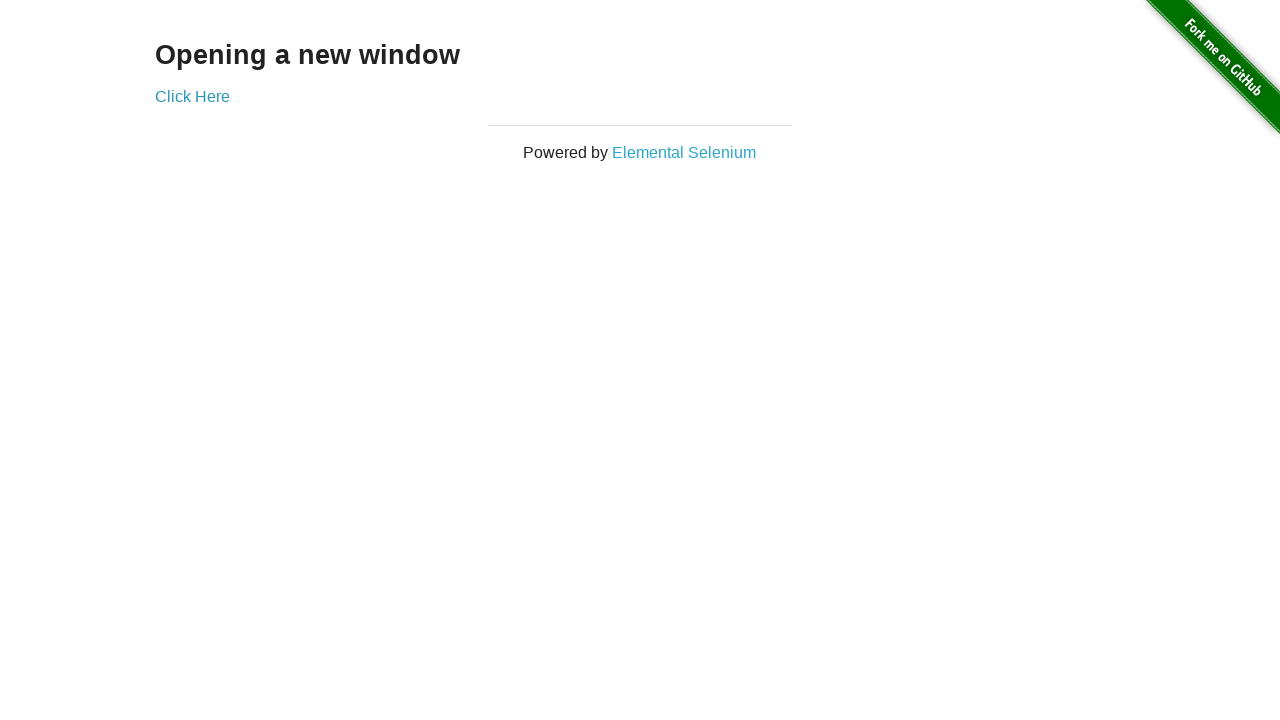

Verified parent window contains 'Opening a new window' text
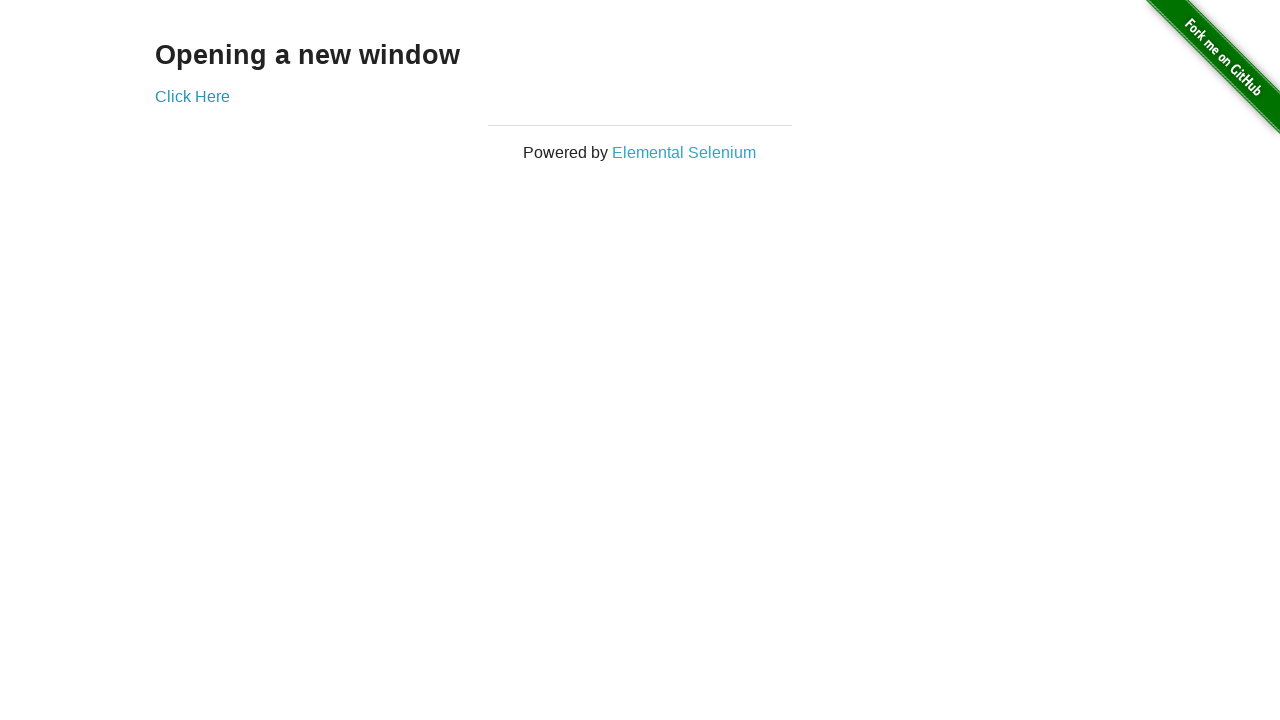

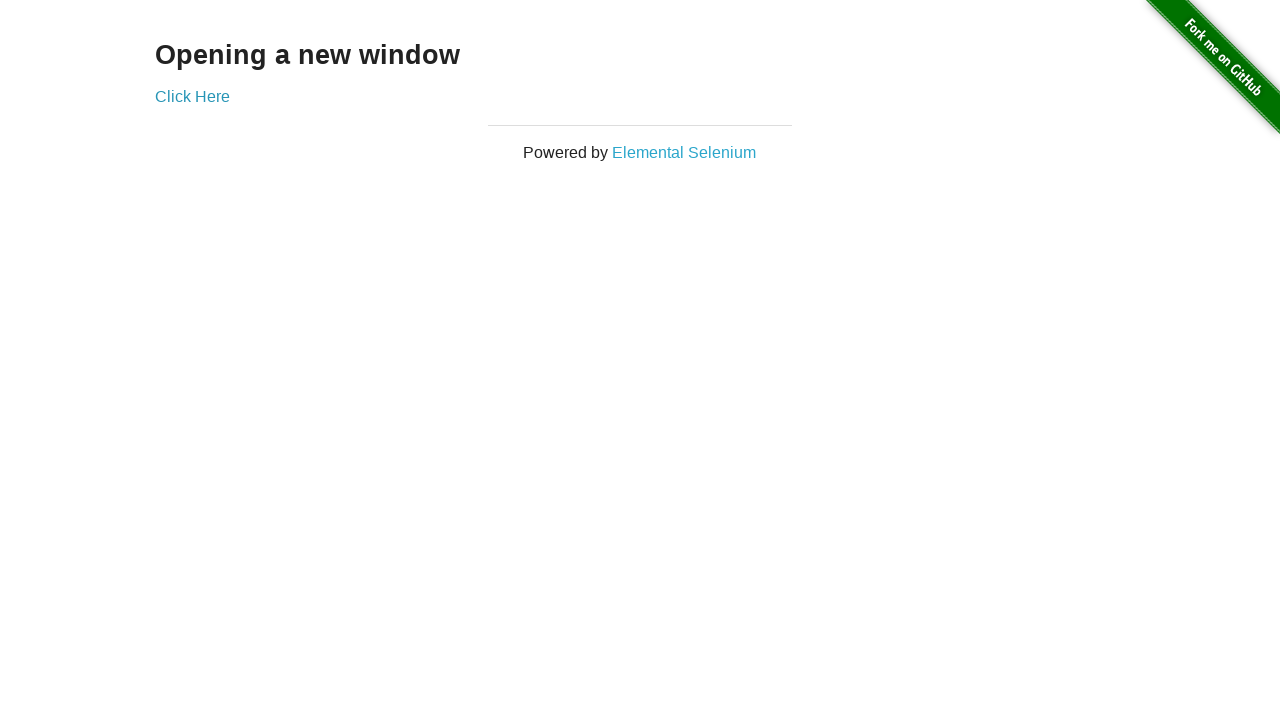